Tests dynamic element loading by navigating to a dynamic loading example page, clicking on a link to load elements dynamically, starting the loading process, and verifying the loaded text appears correctly

Starting URL: https://the-internet.herokuapp.com/dynamic_loading

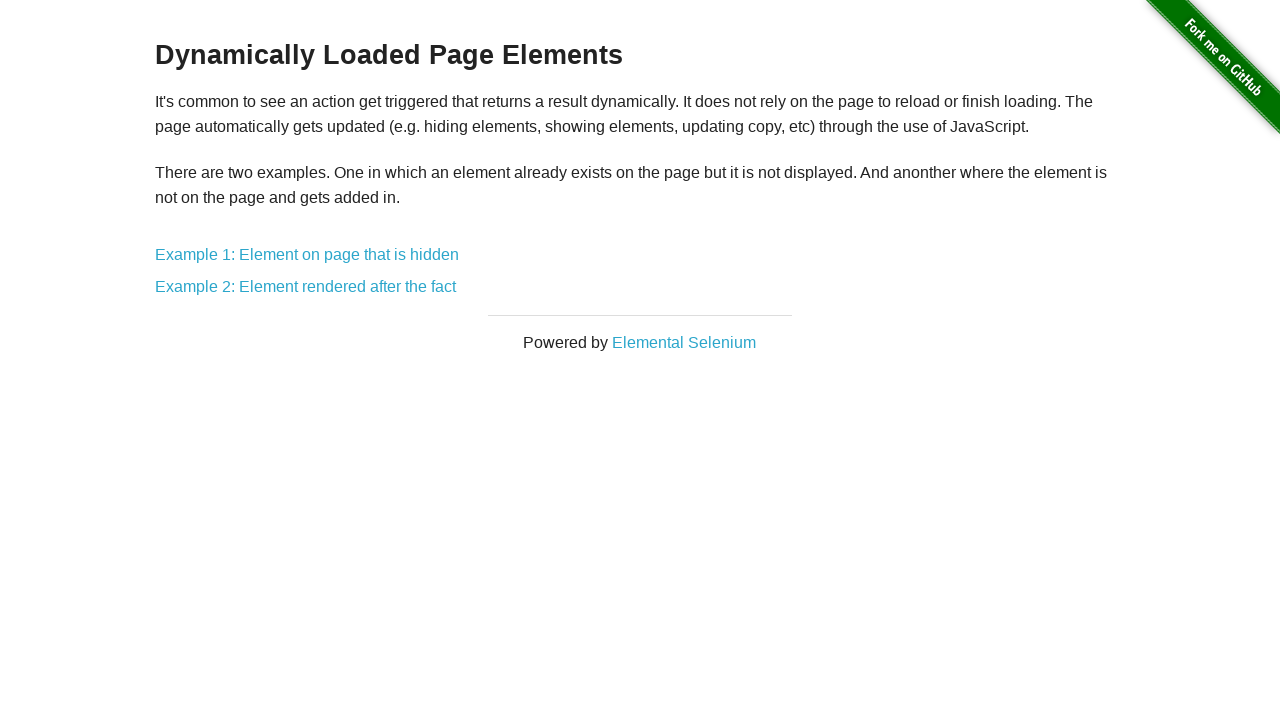

Clicked on dynamic loading example 2 link at (306, 287) on a[href='/dynamic_loading/2']
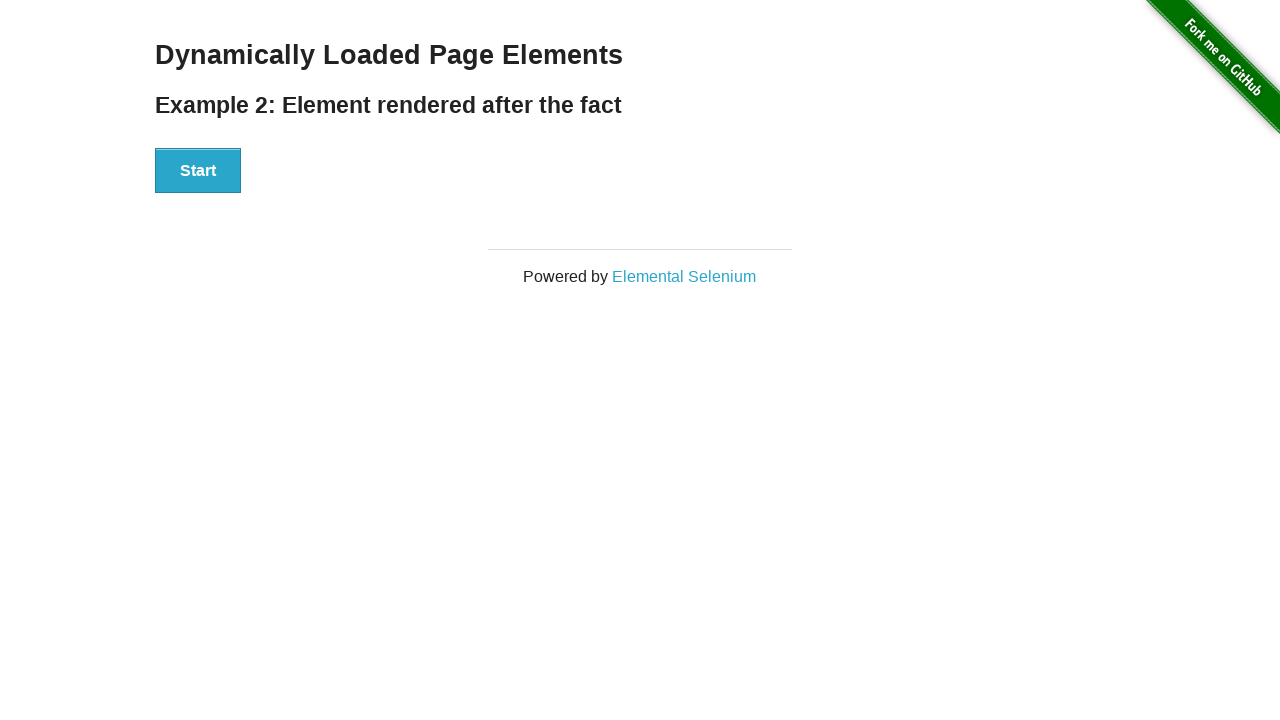

Clicked Start button to initiate dynamic loading at (198, 171) on div[id='start'] button
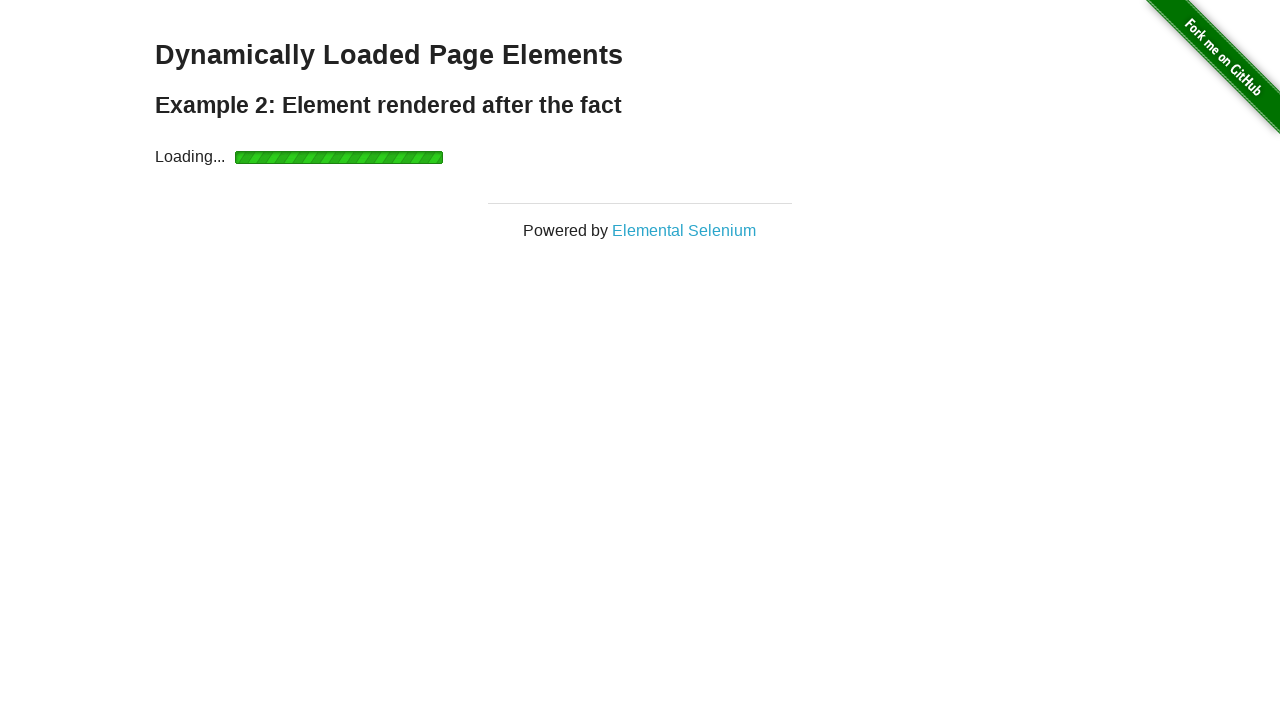

Waited for dynamically loaded 'Hello World!' text to appear
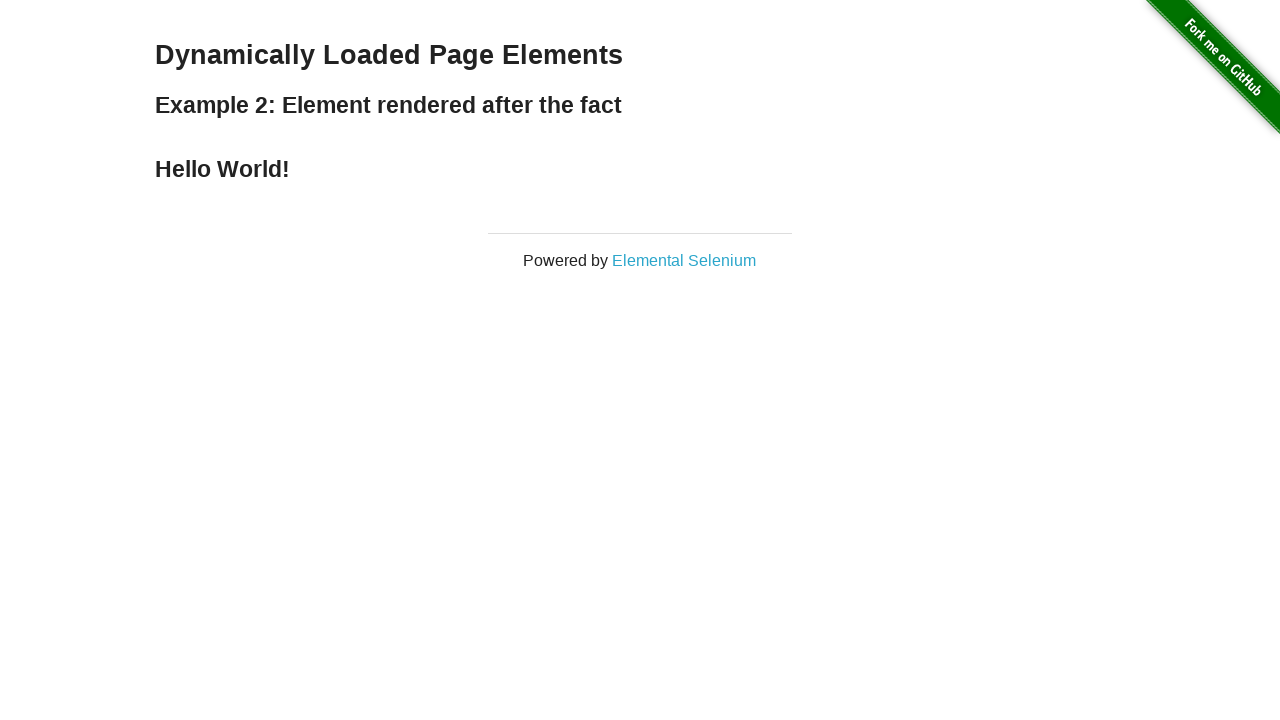

Retrieved text content from loaded element
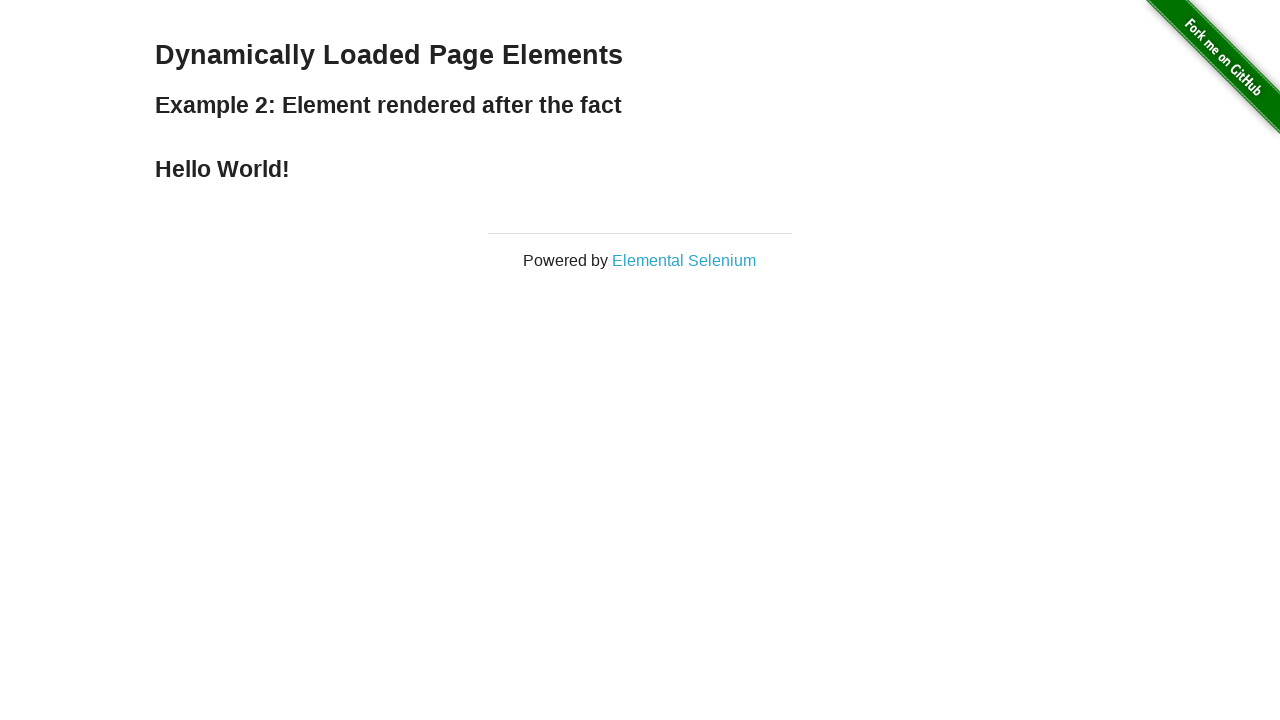

Verified that loaded text equals 'Hello World!'
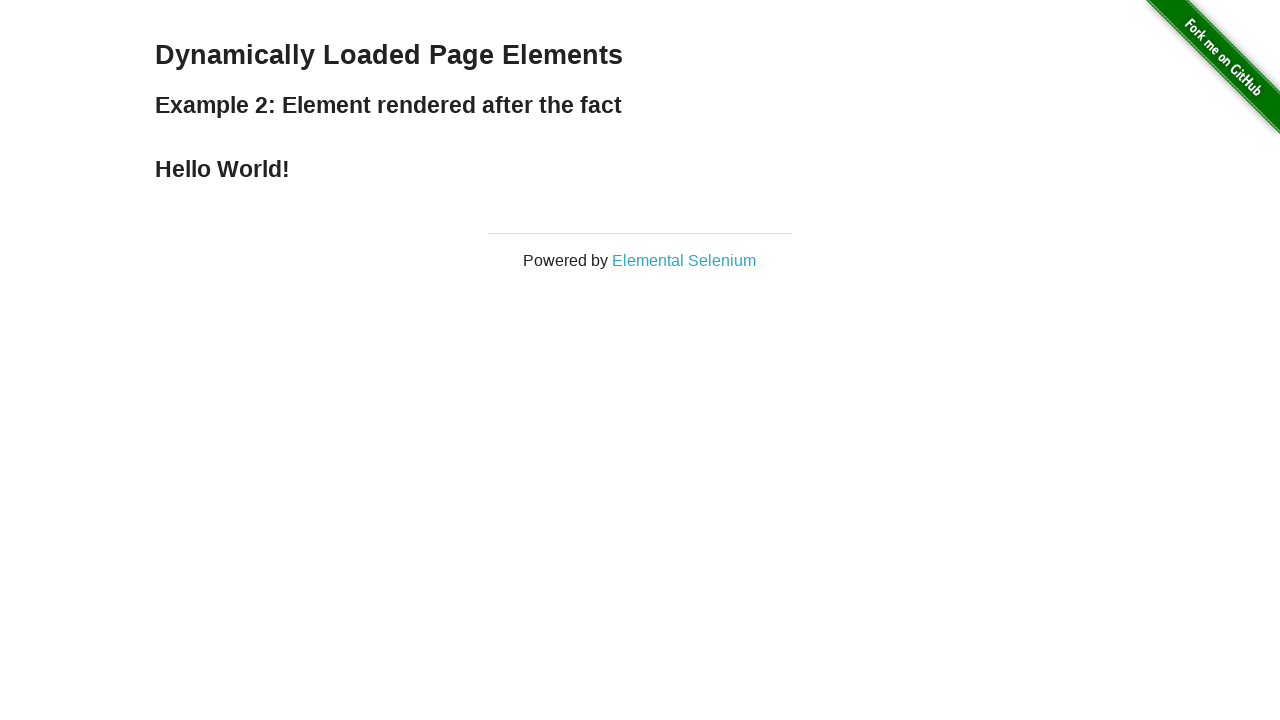

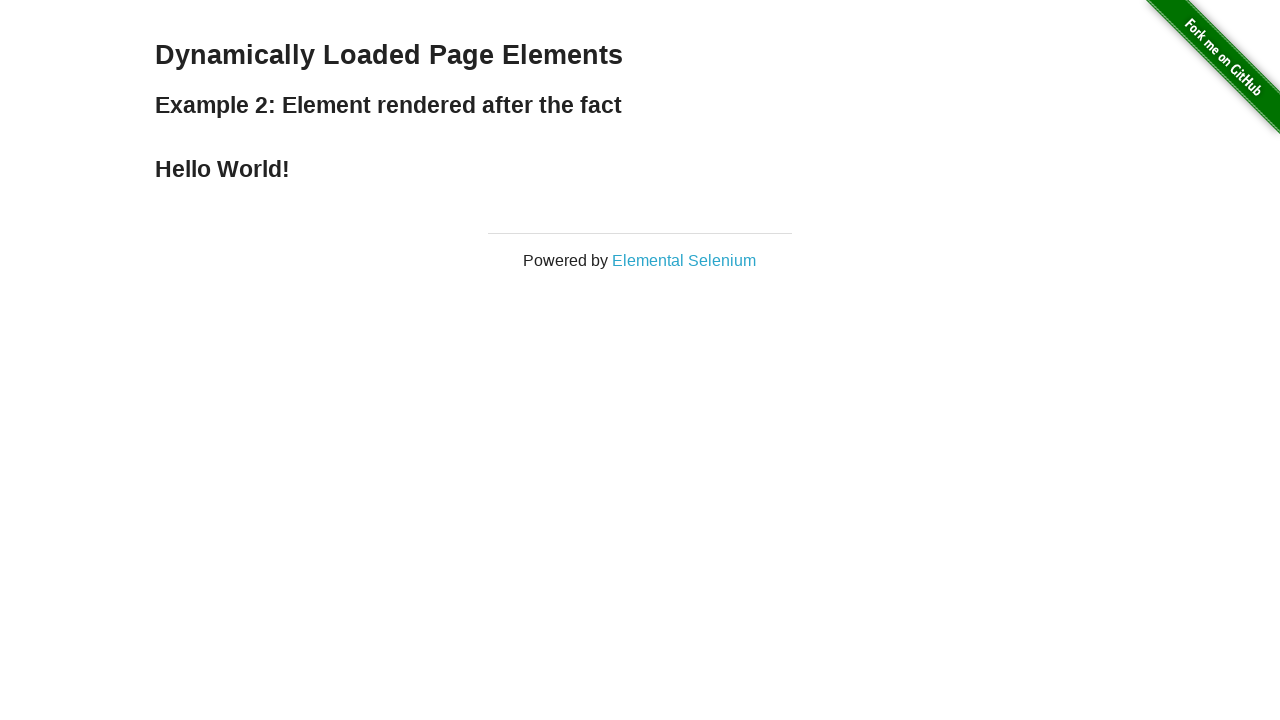